Tests page scrolling functionality by navigating to a demo registration page and scrolling down 400 pixels using JavaScript execution.

Starting URL: http://demo.automationtesting.in/Register.html

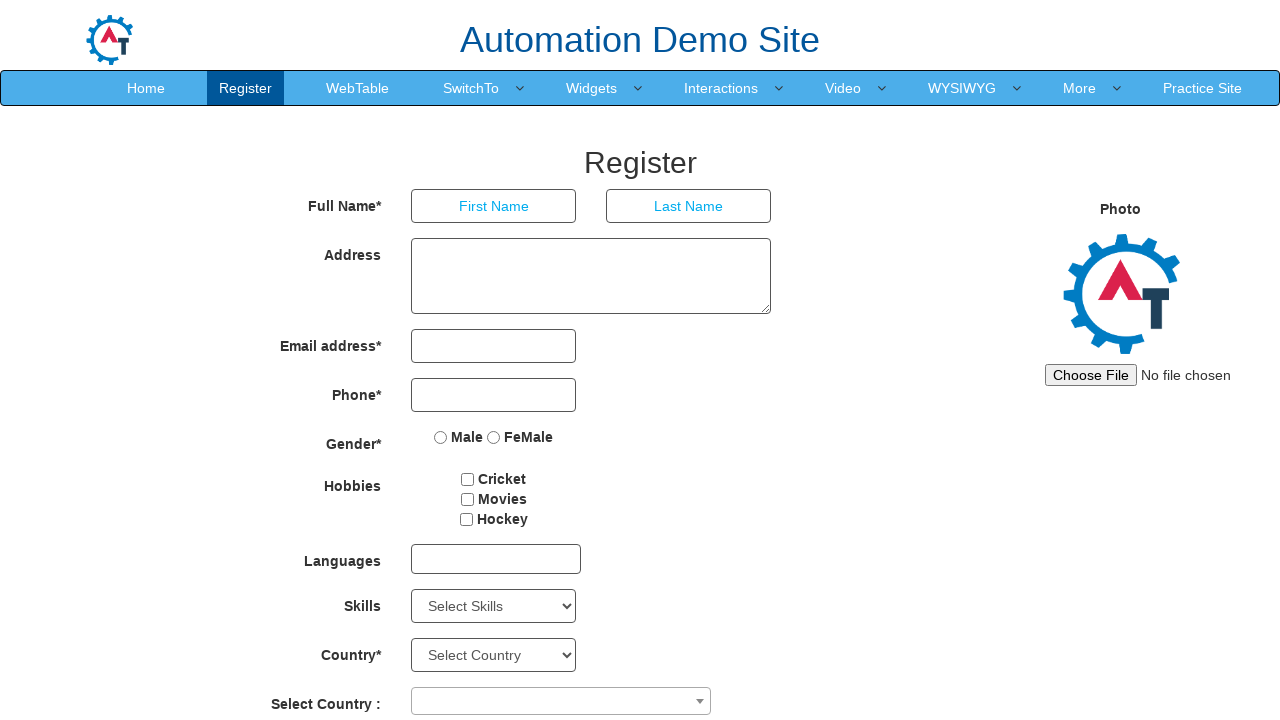

Waited for page to reach domcontentloaded state
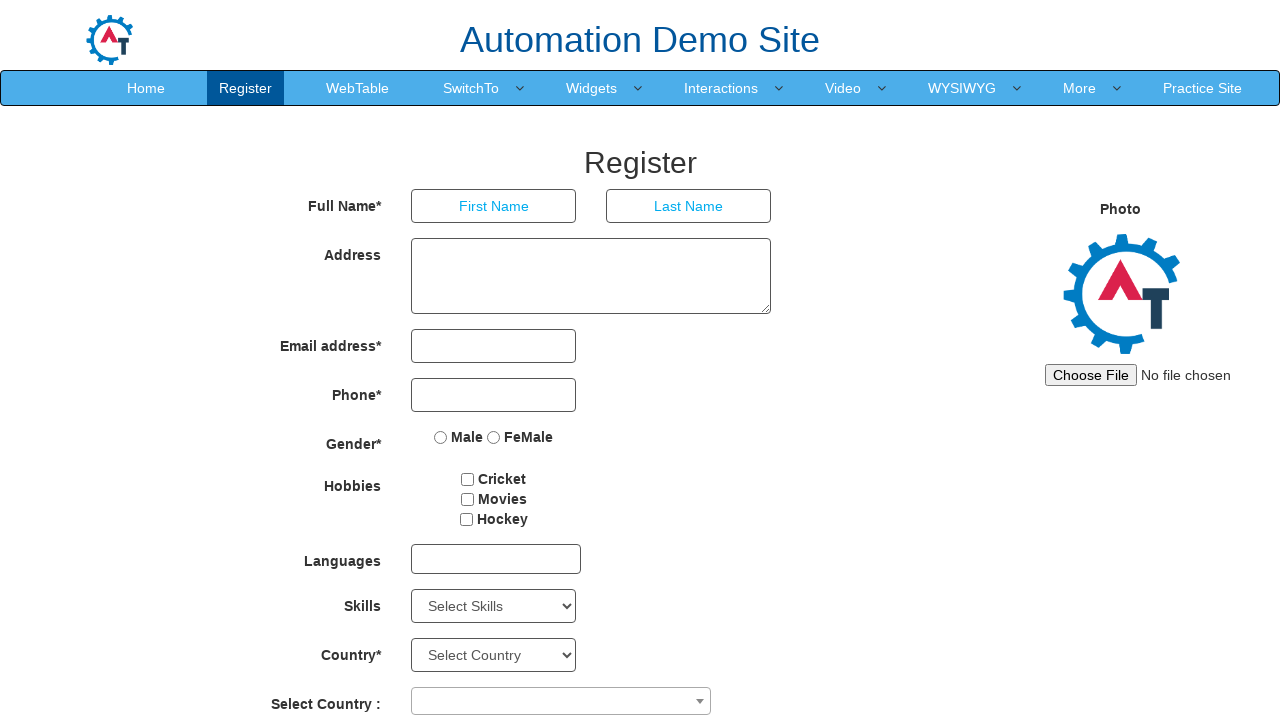

Scrolled down 400 pixels using JavaScript
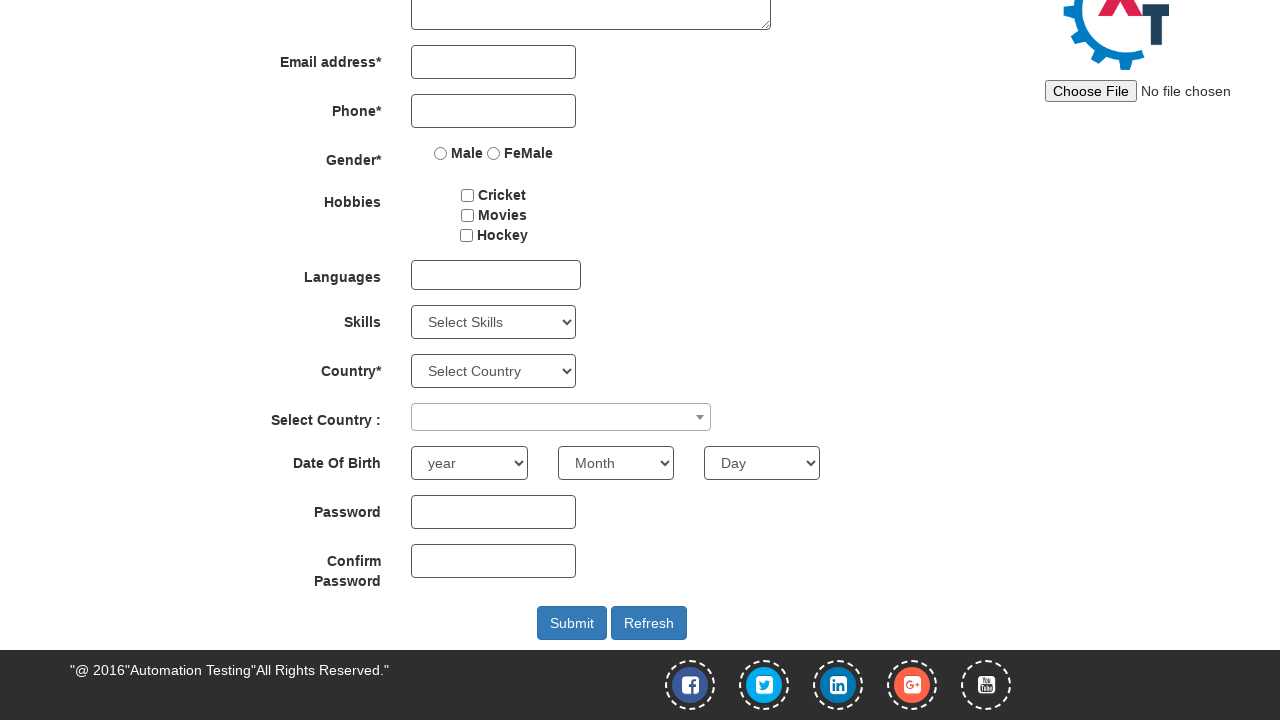

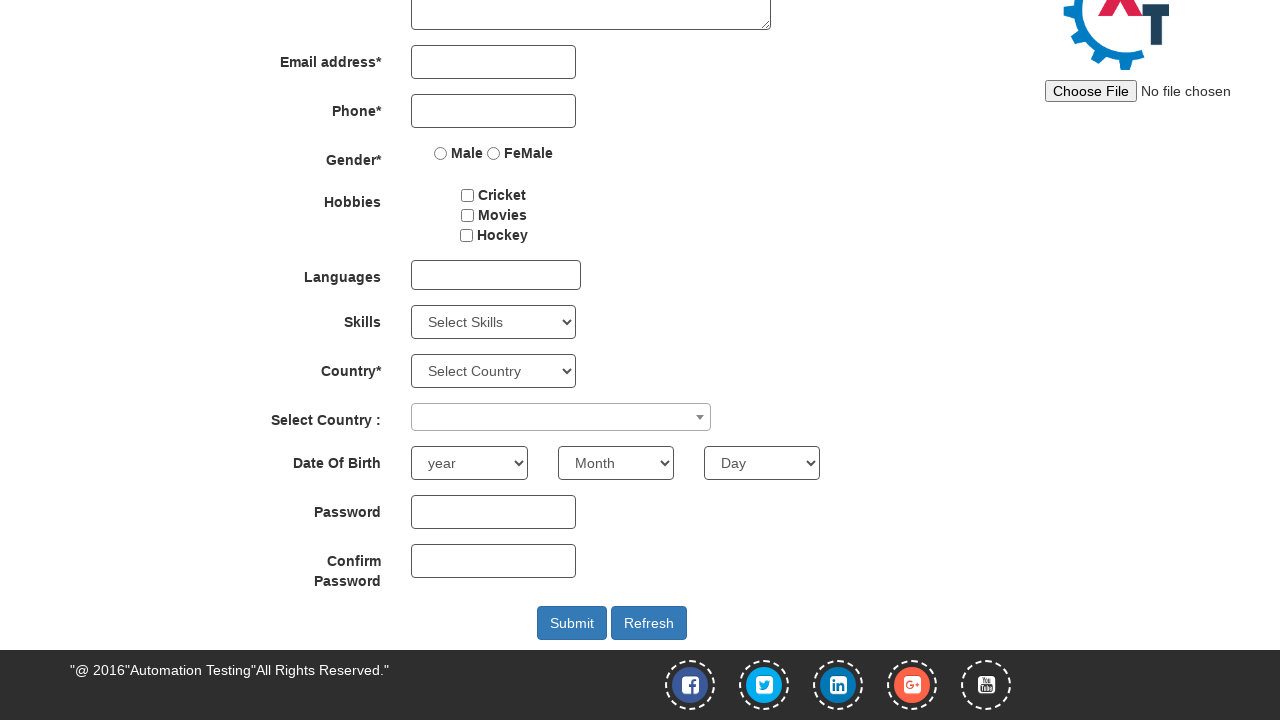